Tests login form validation by clicking the login button without entering any credentials and verifying the appropriate error message is displayed

Starting URL: https://www.saucedemo.com/v1

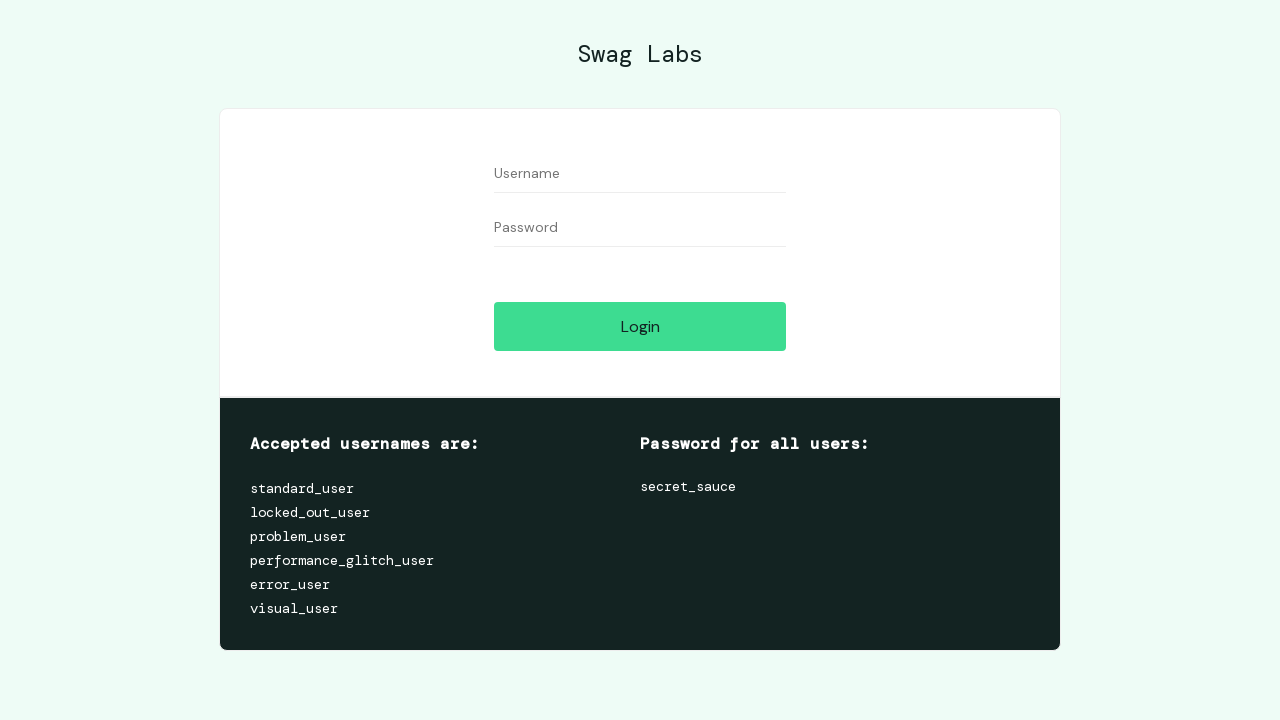

Clicked login button without entering credentials at (640, 326) on #login-button
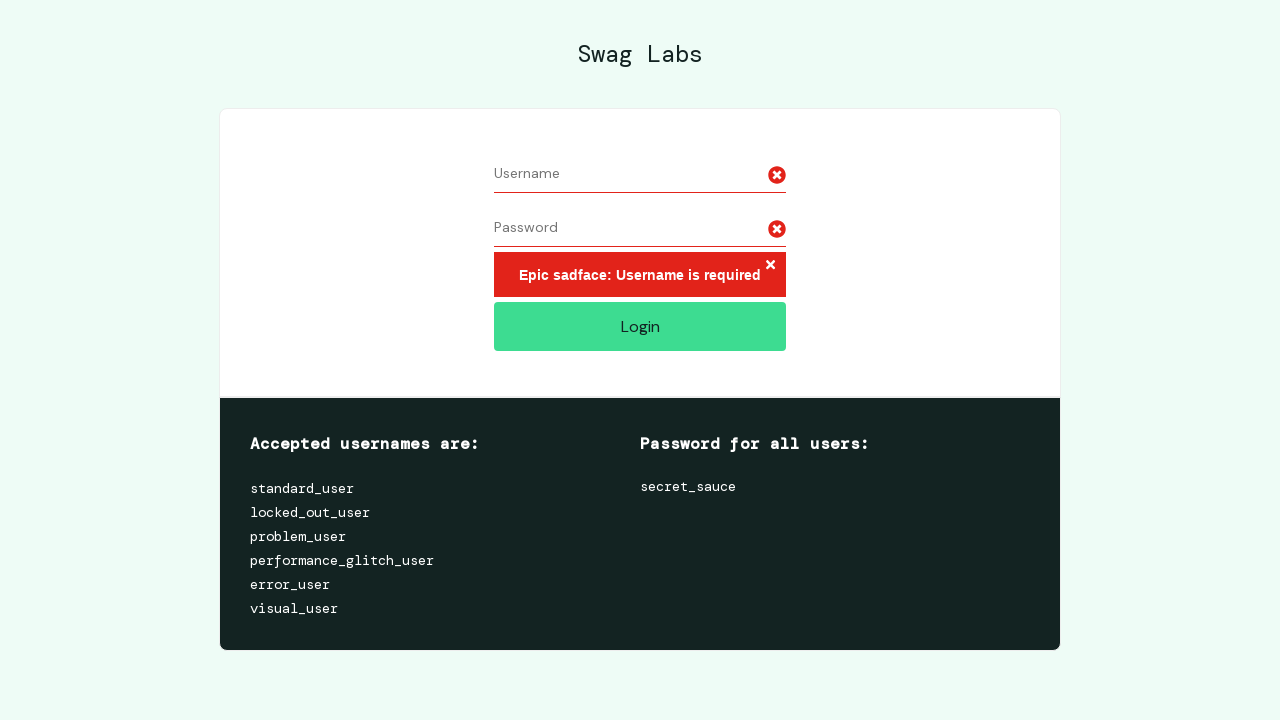

Error message element appeared on page
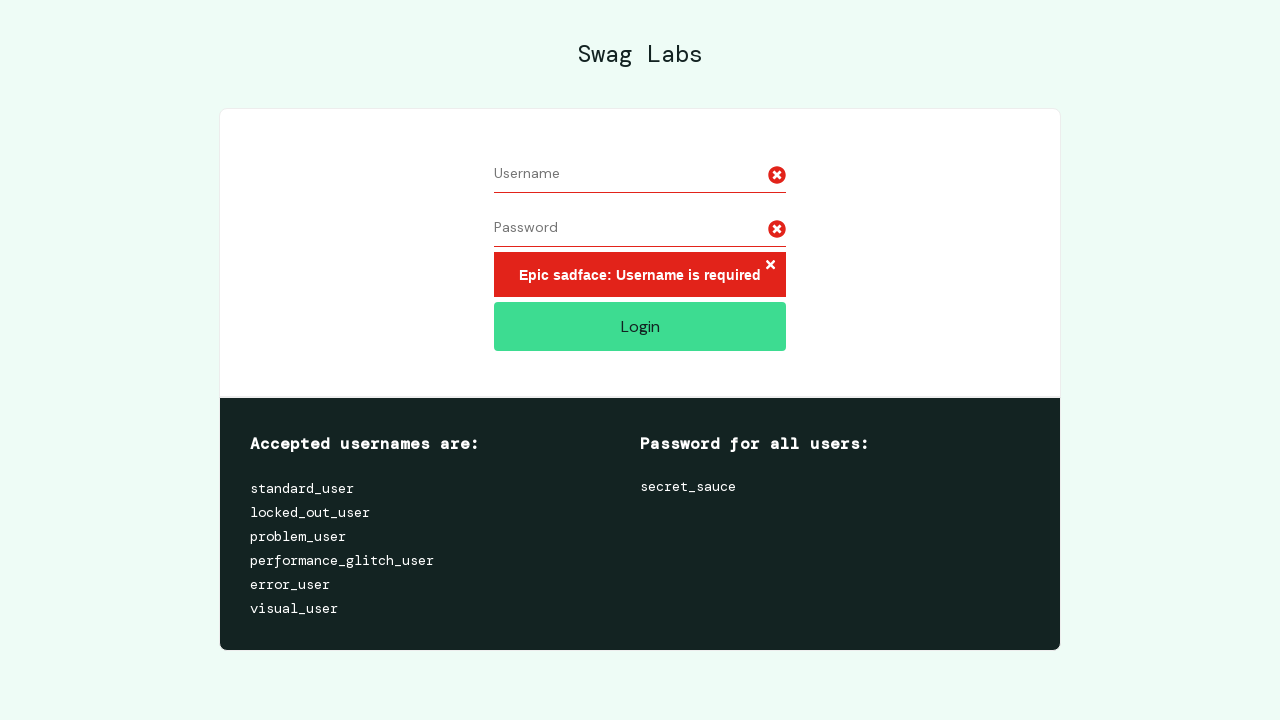

Verified error message displays 'Epic sadface: Username is required'
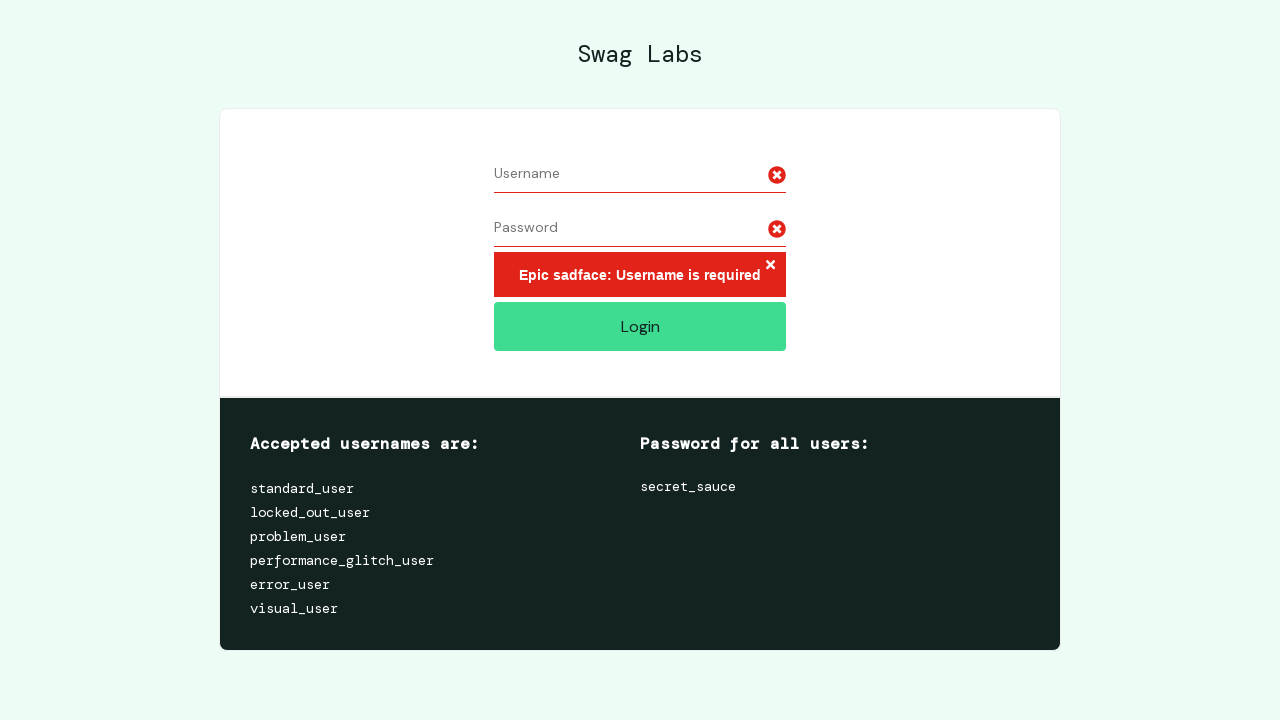

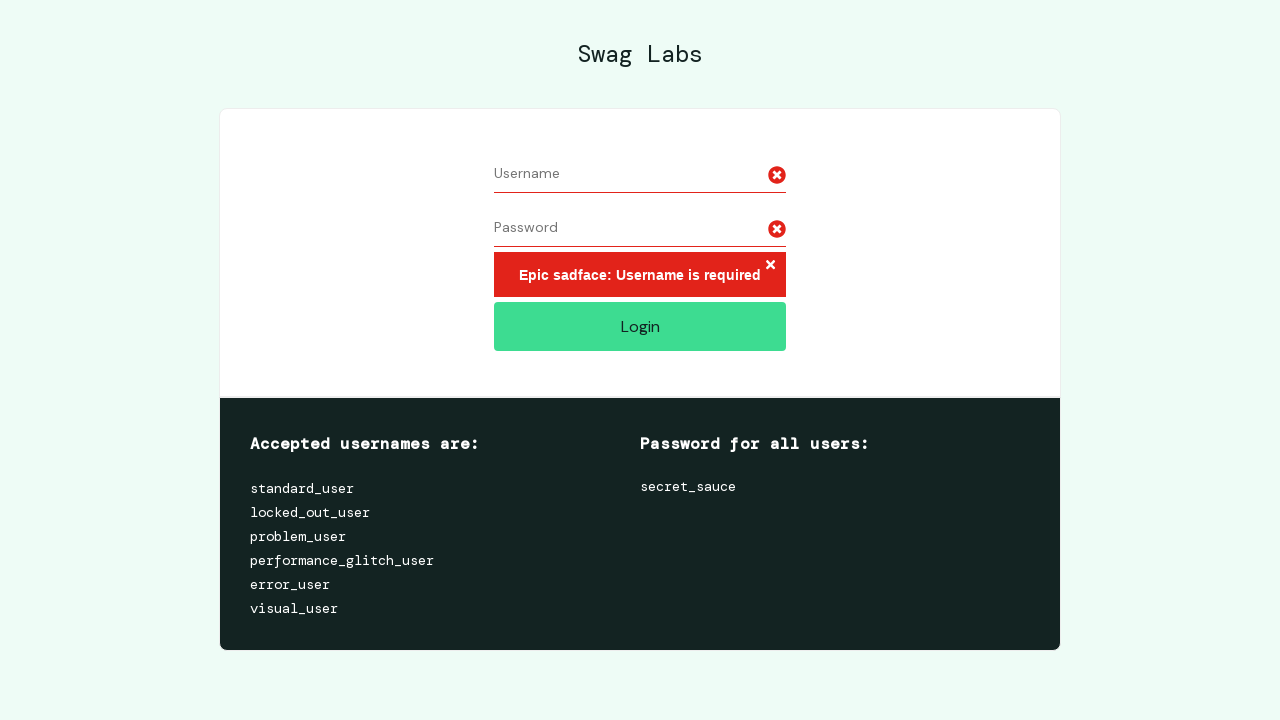